Tests the browser windows functionality by clicking a button that opens a new tab

Starting URL: https://demoqa.com/browser-windows

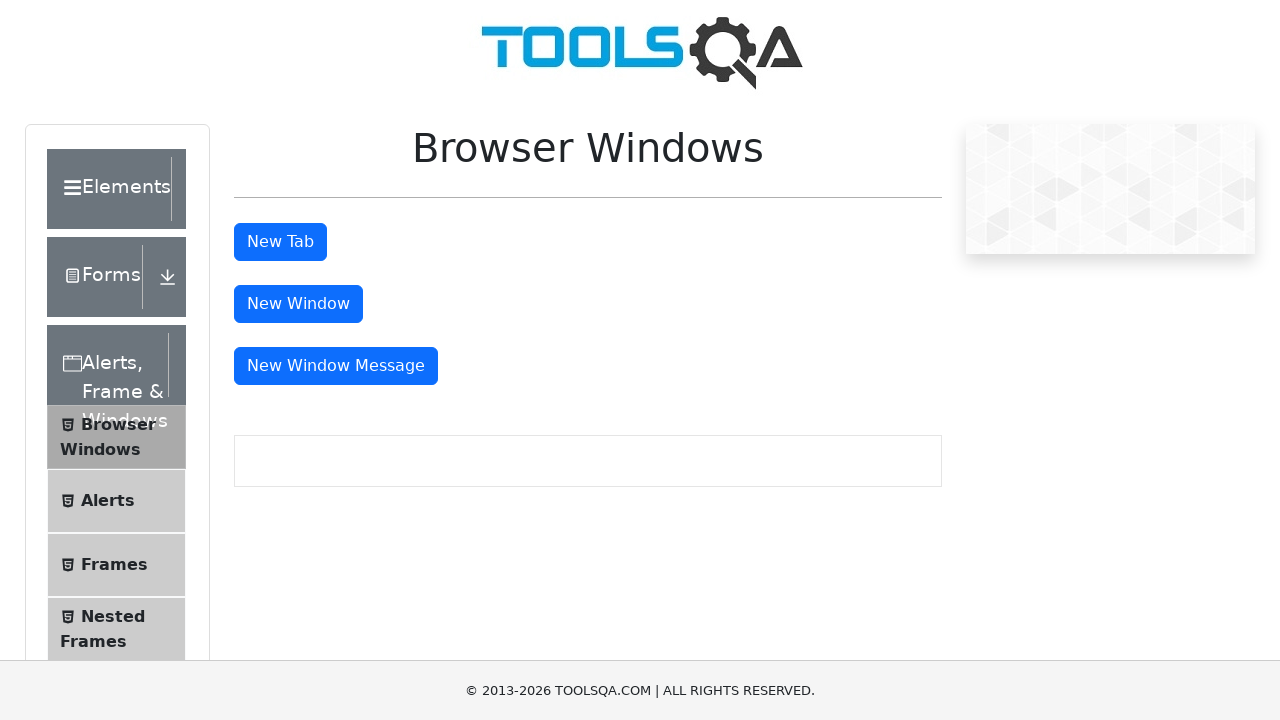

Clicked the 'New Tab' button to open a new browser tab at (280, 242) on #tabButton
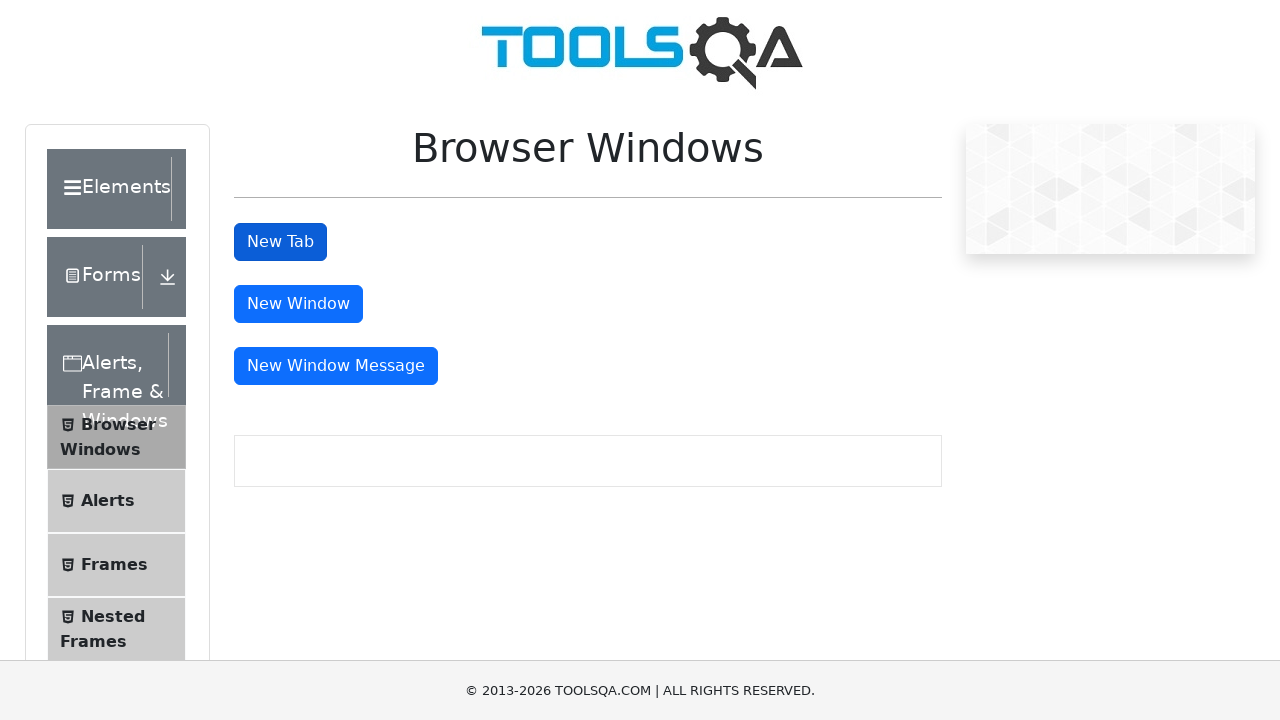

Waited 2 seconds for new tab to open
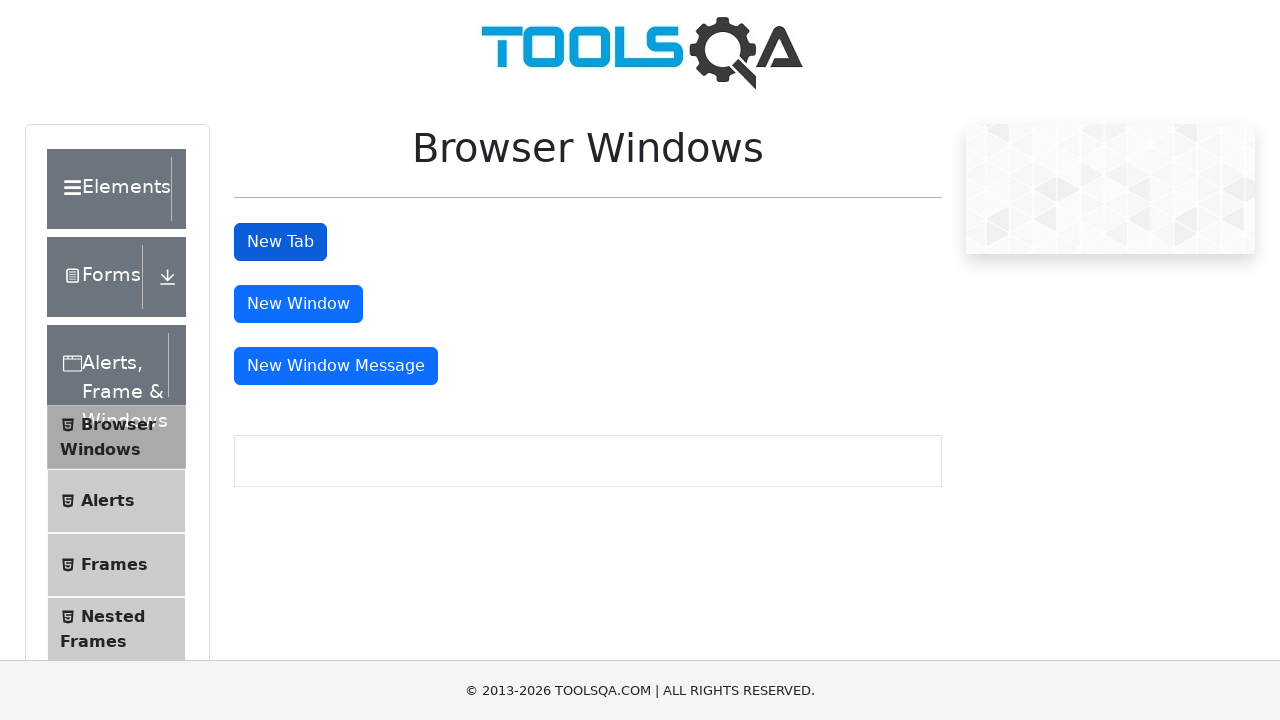

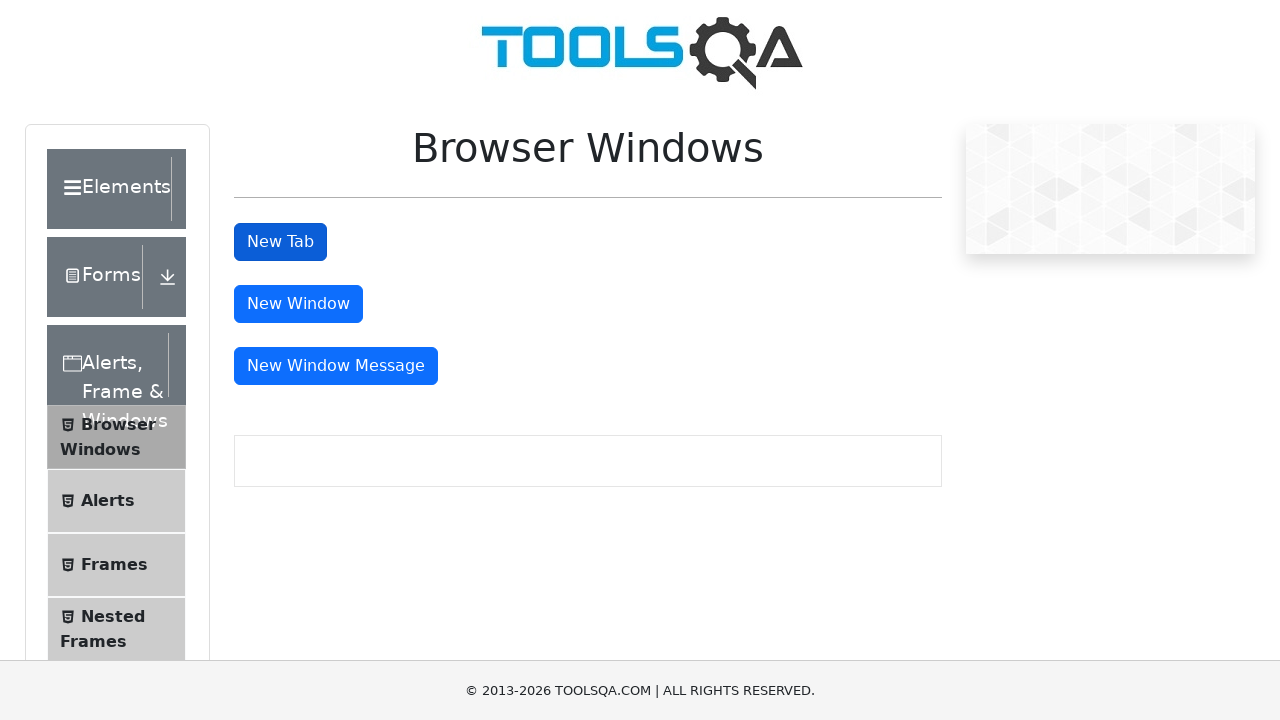